Tests dynamic loading functionality by clicking a Start button and waiting for "Hello World!" text to appear after loading completes

Starting URL: https://the-internet.herokuapp.com/dynamic_loading/1

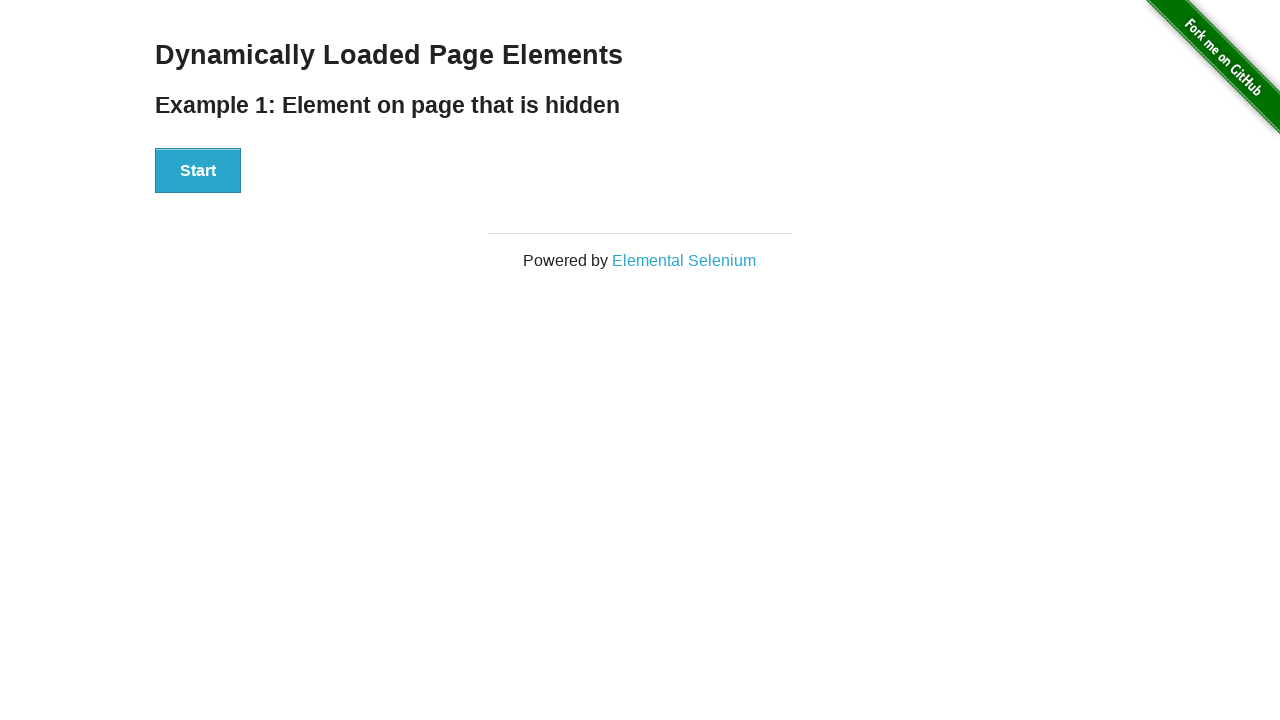

Clicked the Start button to initiate dynamic loading at (198, 171) on xpath=//button
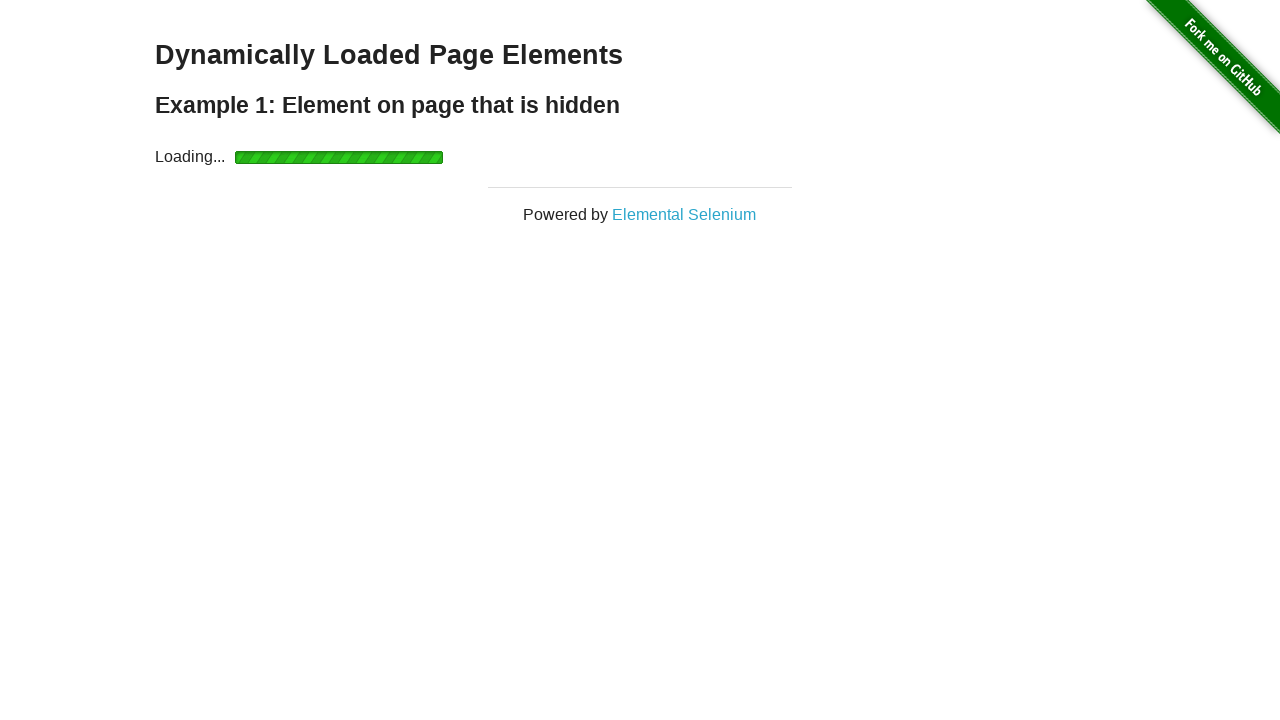

Waited for 'Hello World!' text to become visible after loading completes
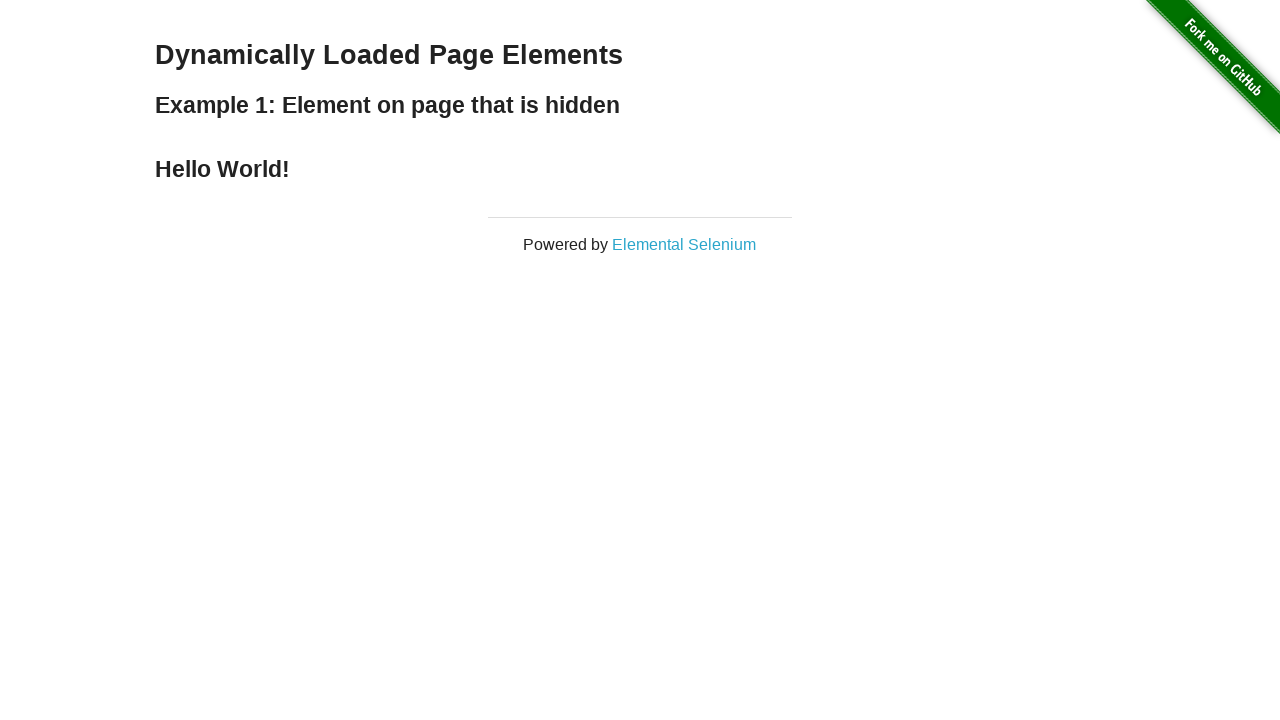

Located the 'Hello World!' element
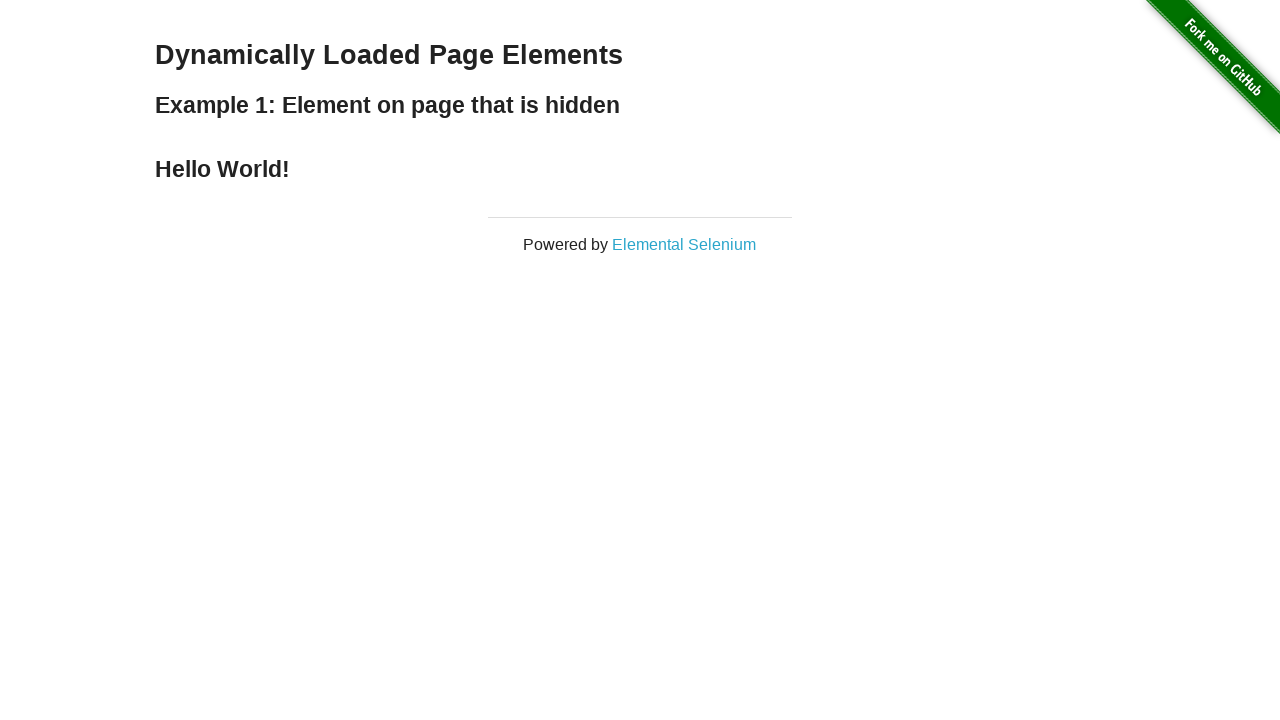

Verified that the element contains the expected 'Hello World!' text
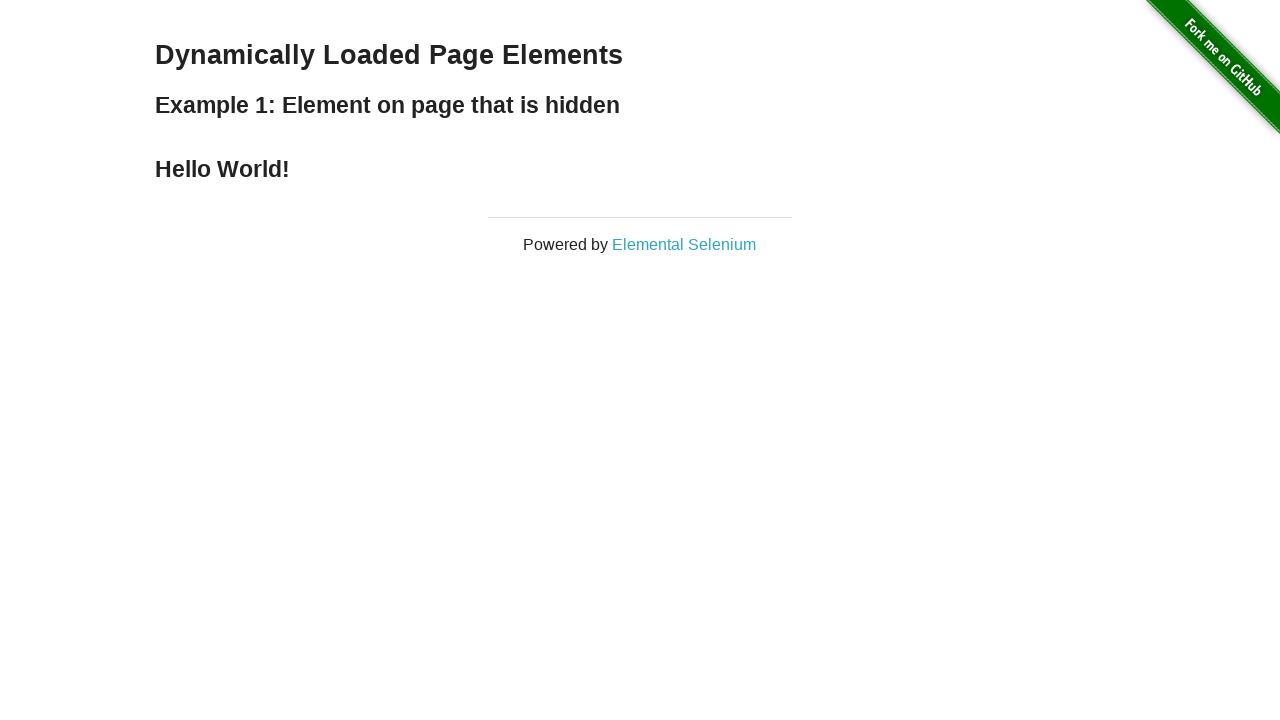

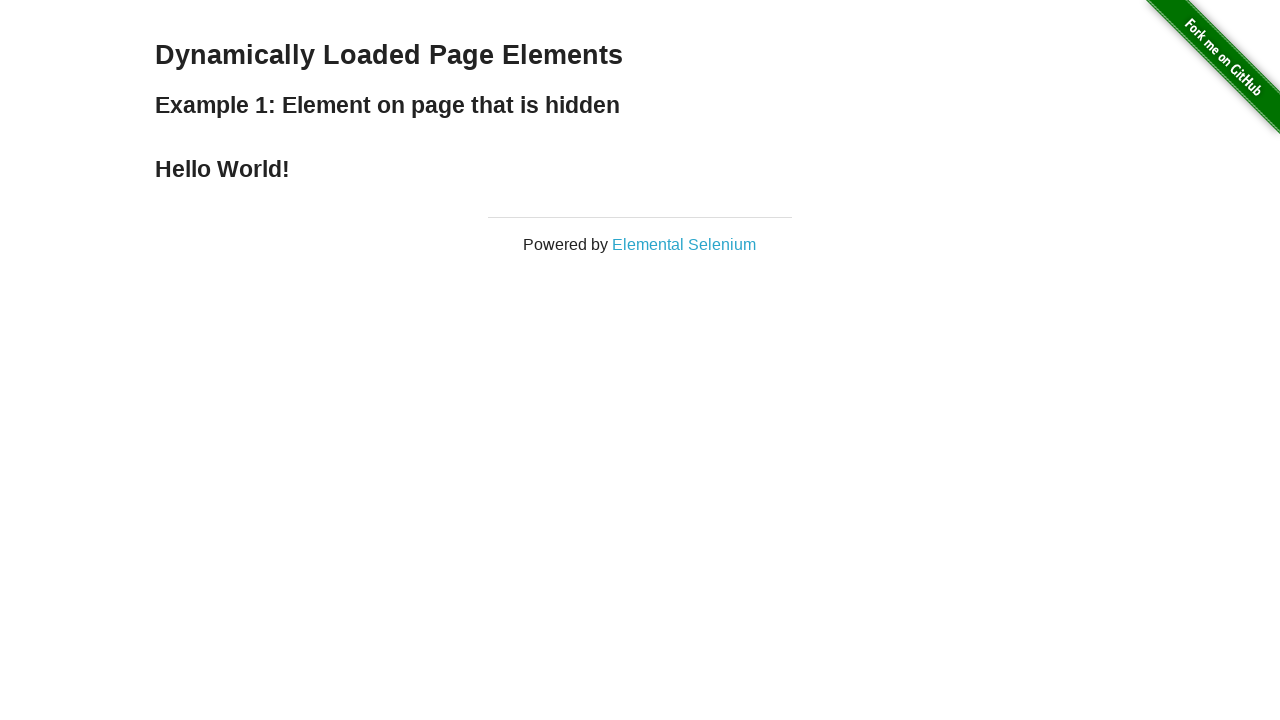